Validates links on the HTML Elements page by checking Facebook and Instagram links are displayed

Starting URL: https://techglobal-training.com/frontend

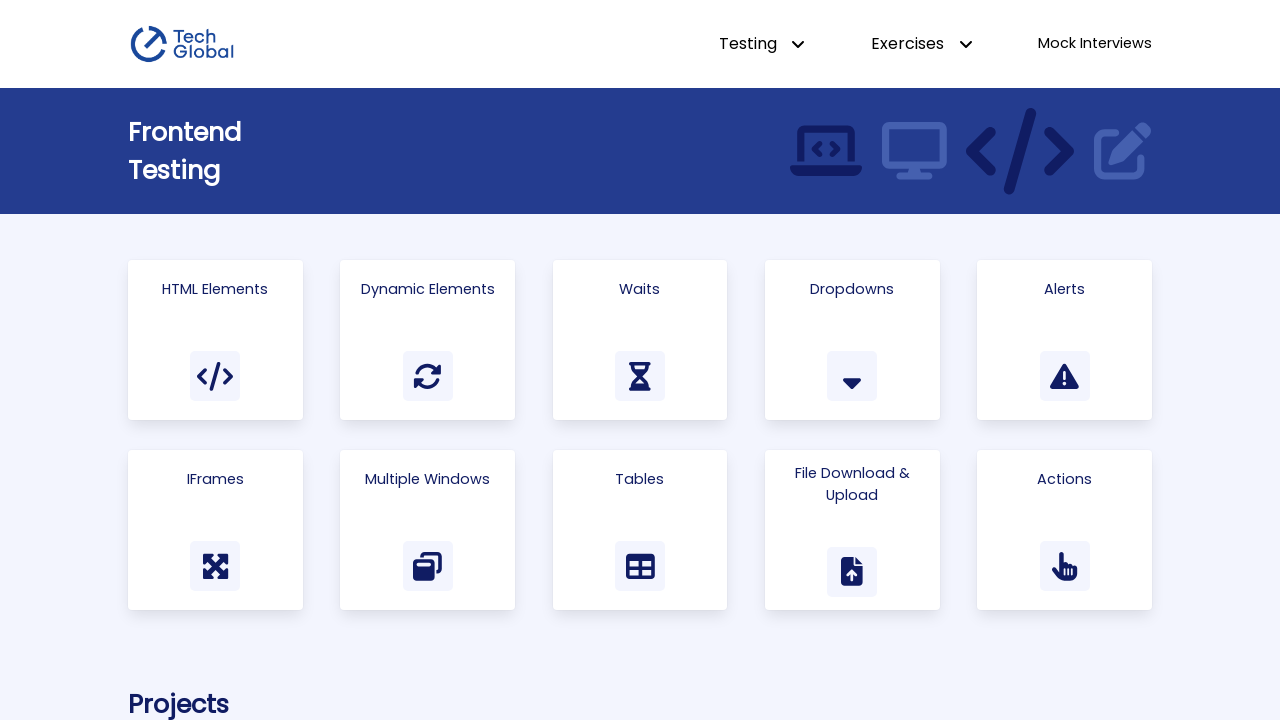

Clicked on Html Elements link at (215, 289) on text=Html Elements
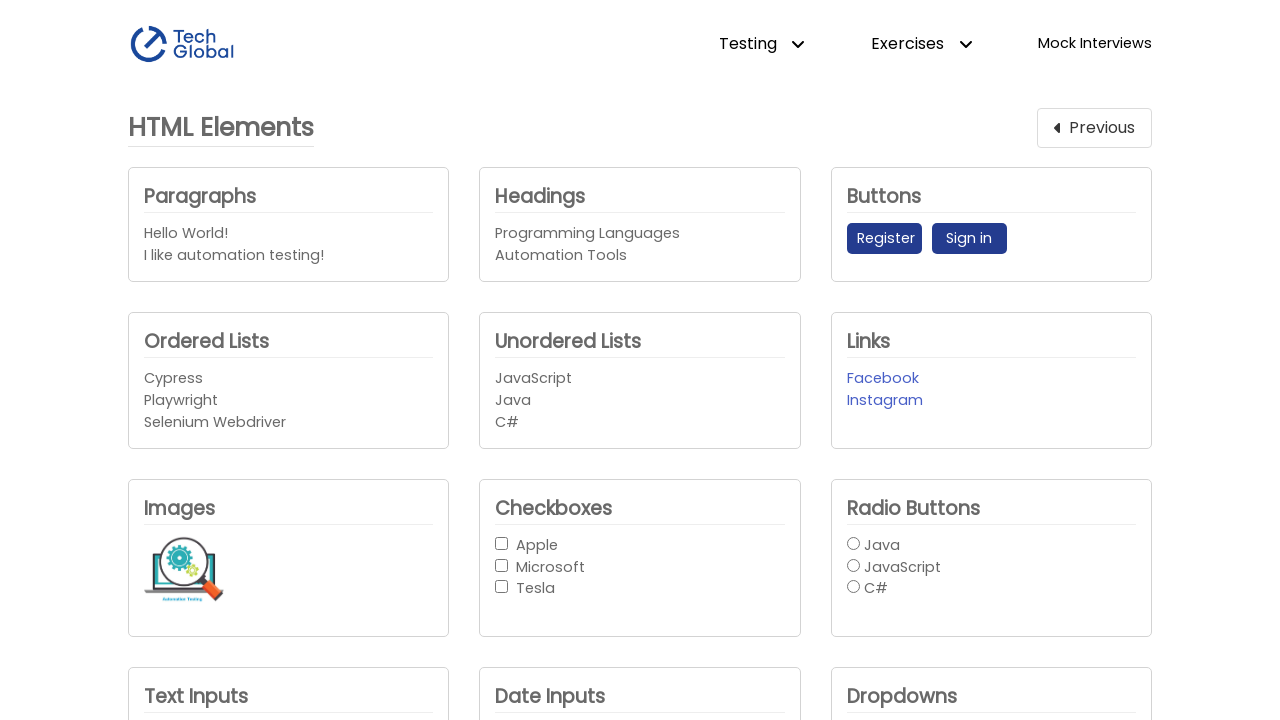

Main heading loaded and verified
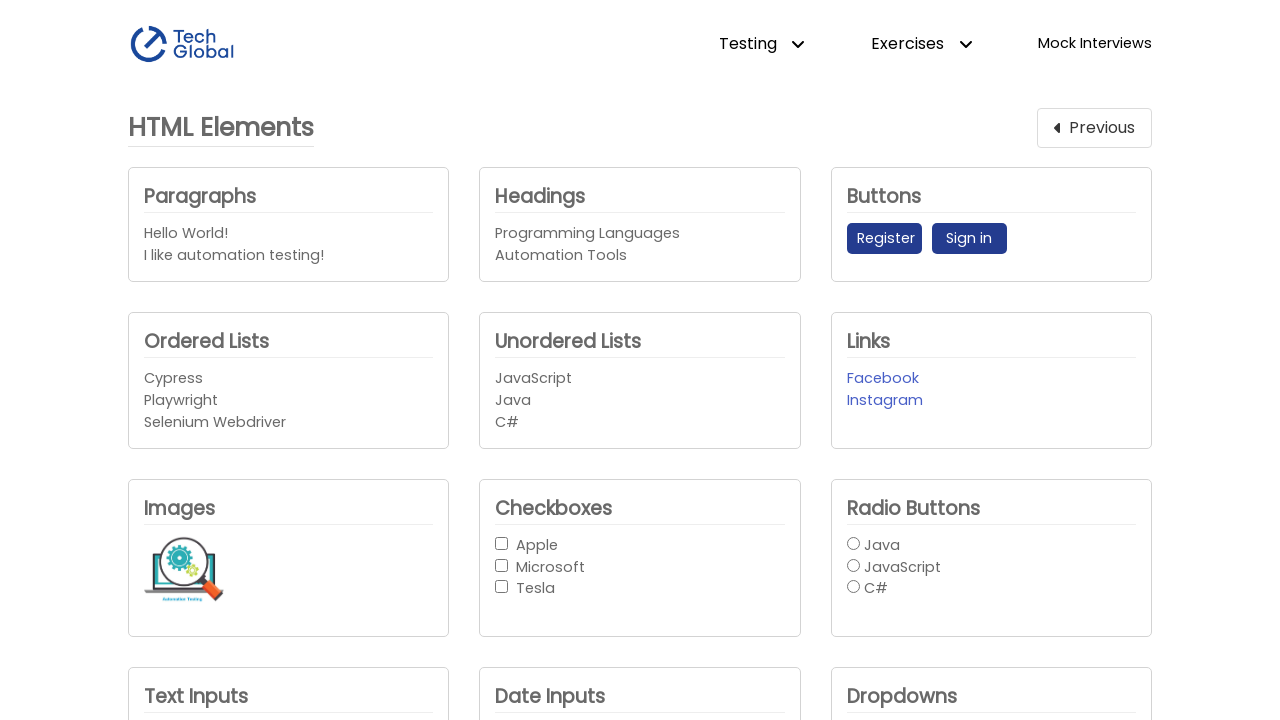

Links section is visible on the page
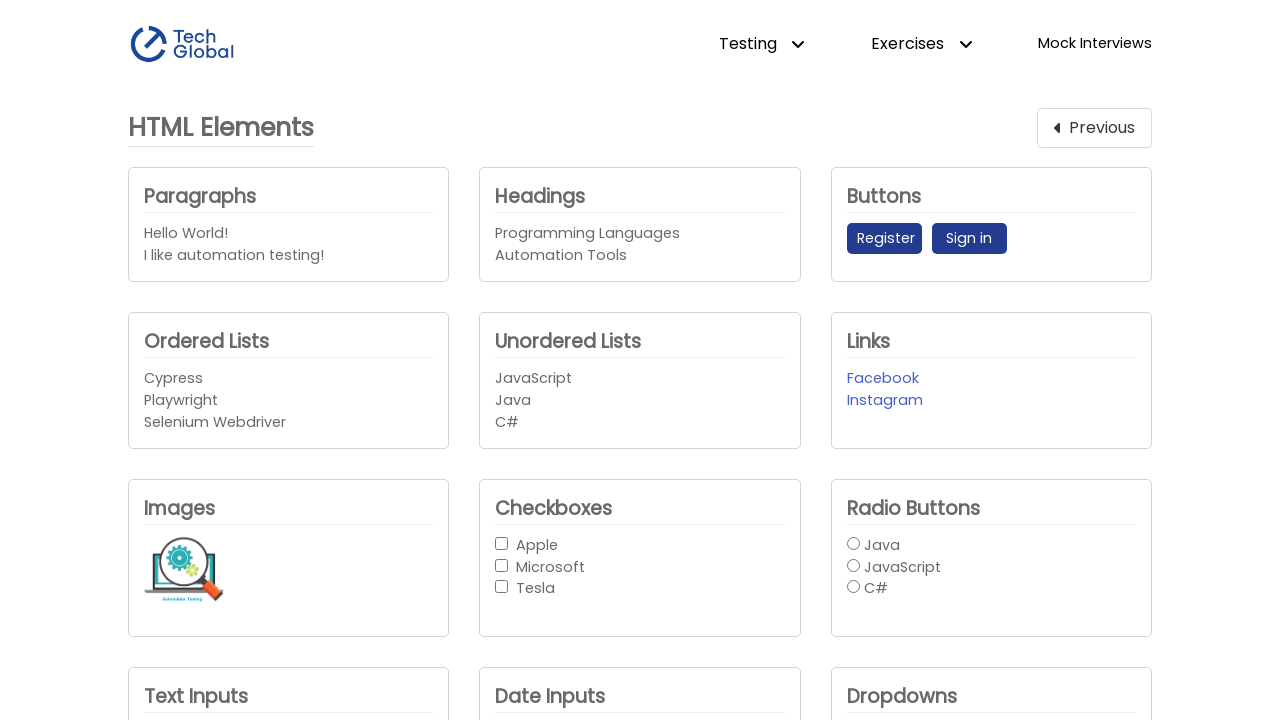

Facebook link element is present
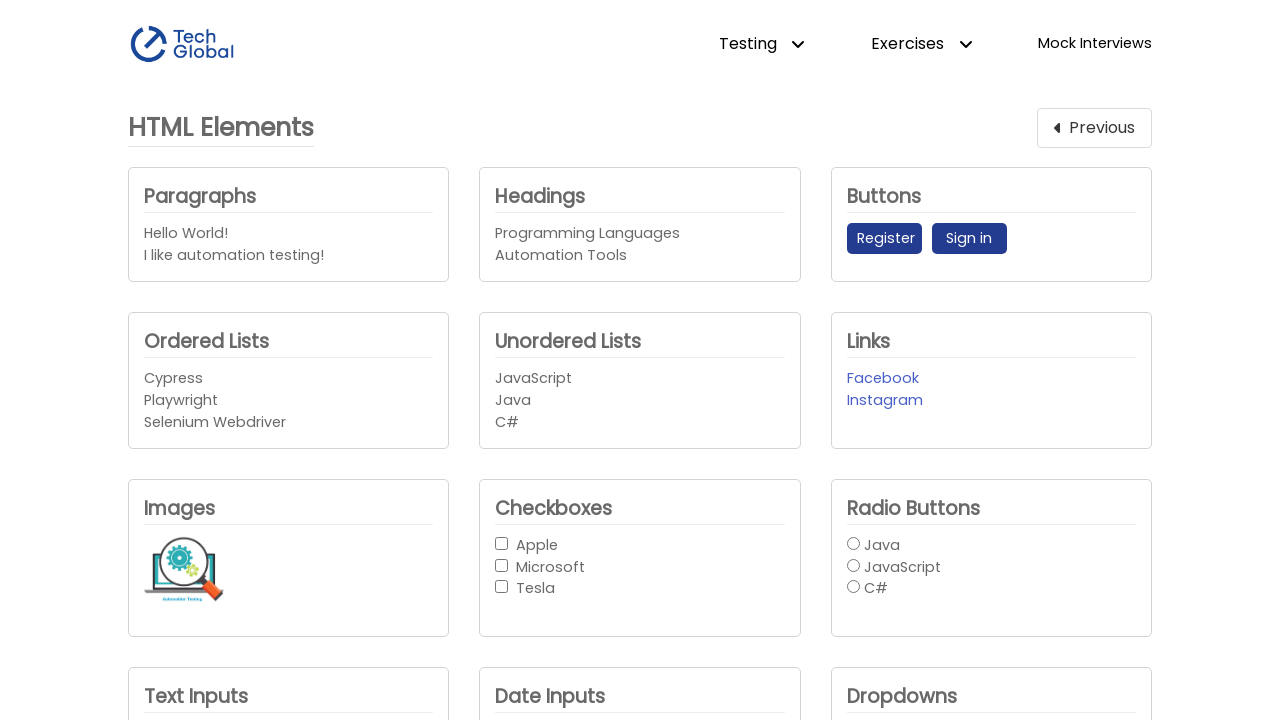

Instagram link element is present
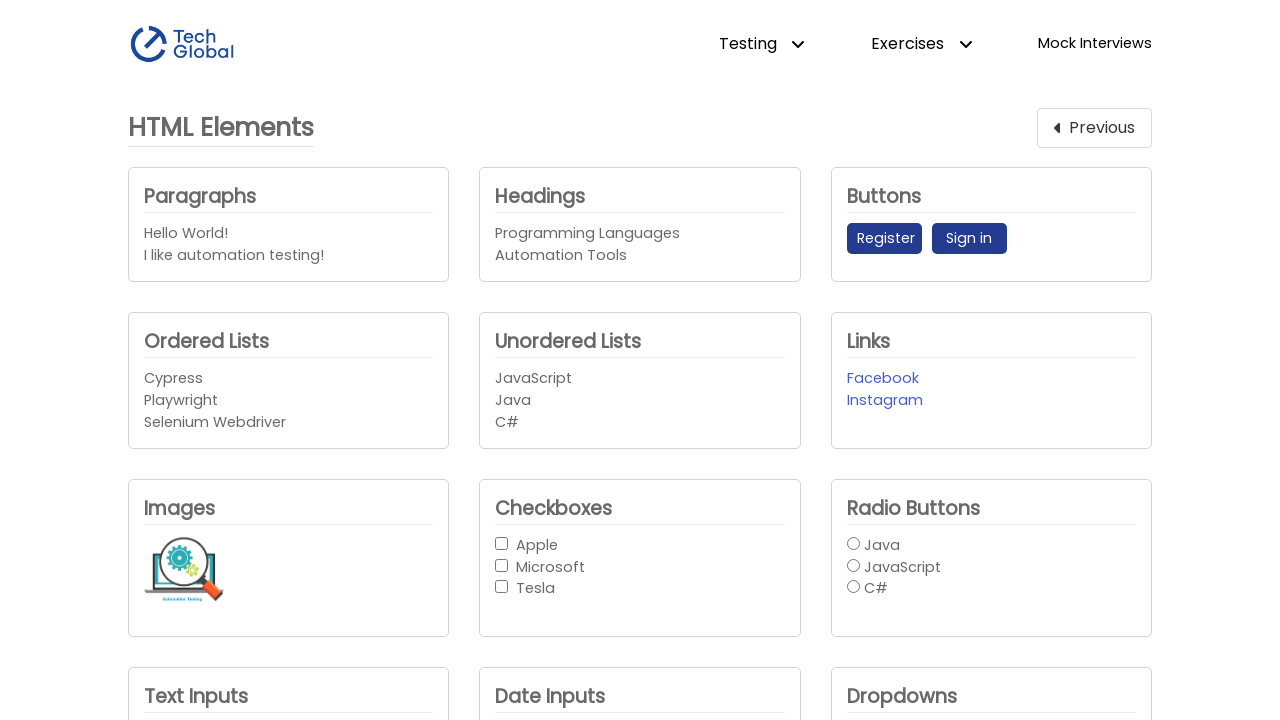

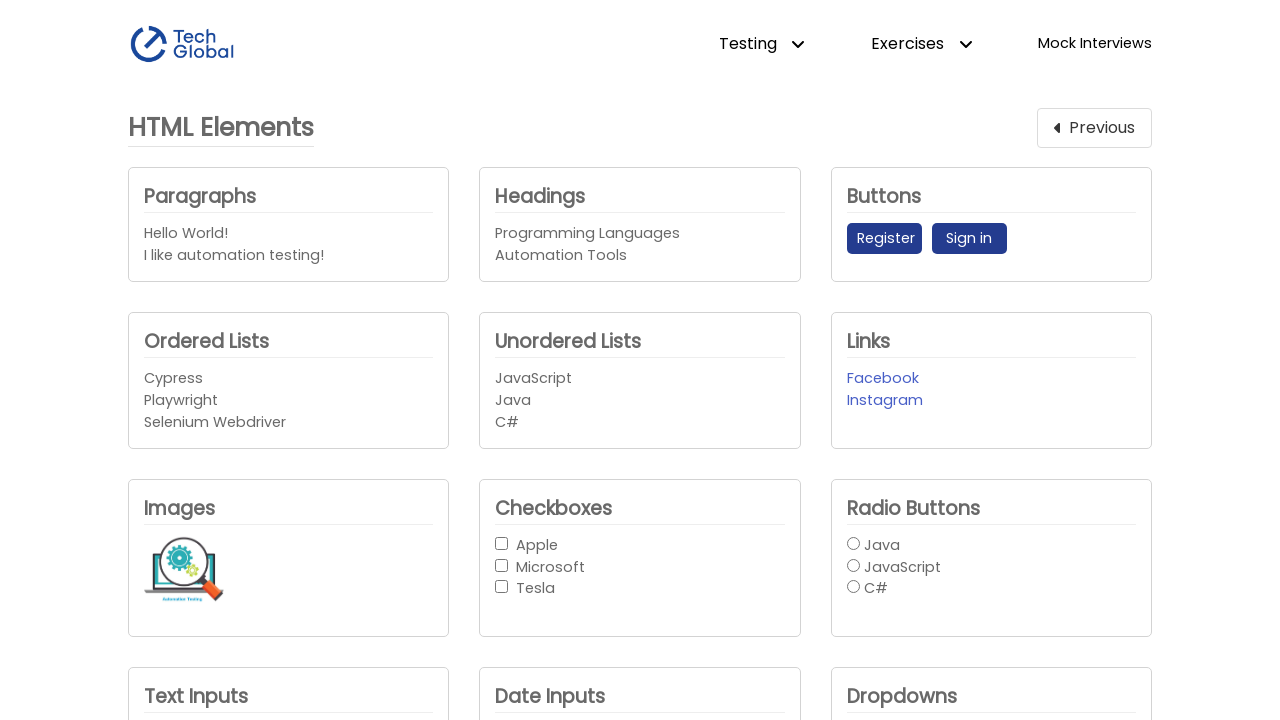